Tests that edits are saved when the input loses focus (blur event)

Starting URL: https://demo.playwright.dev/todomvc

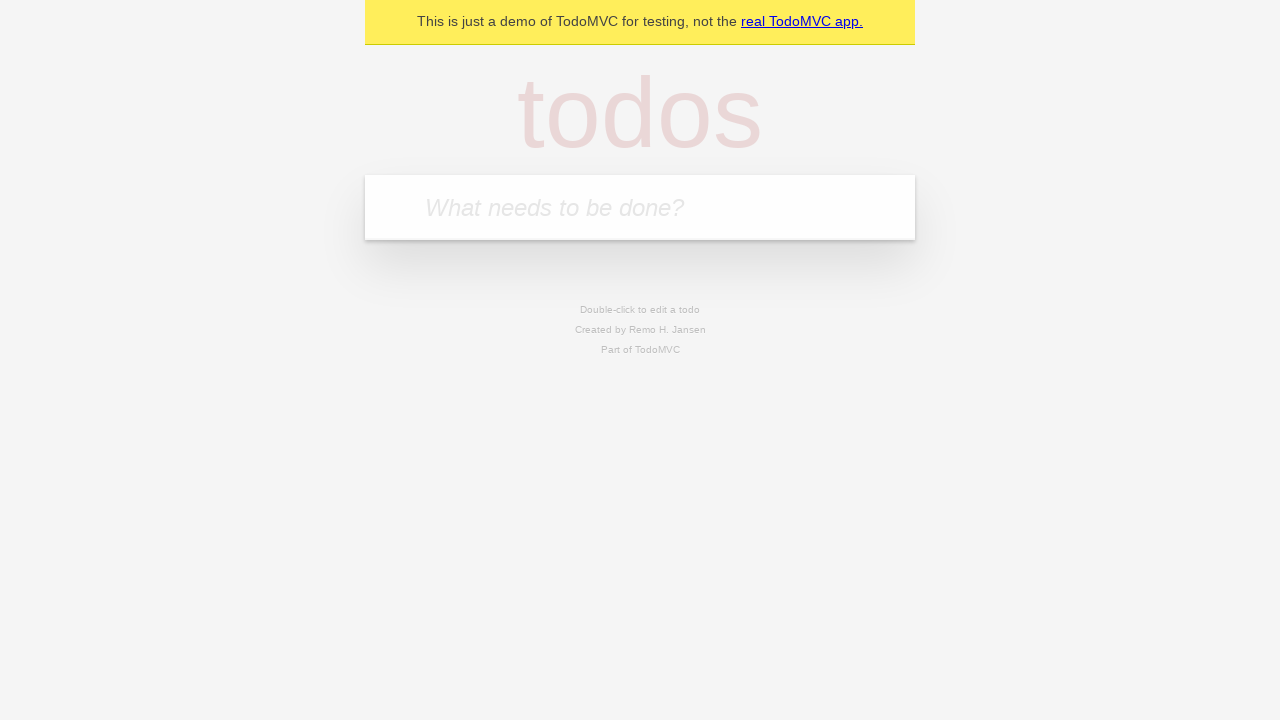

Filled todo input with 'buy some cheese' on internal:attr=[placeholder="What needs to be done?"i]
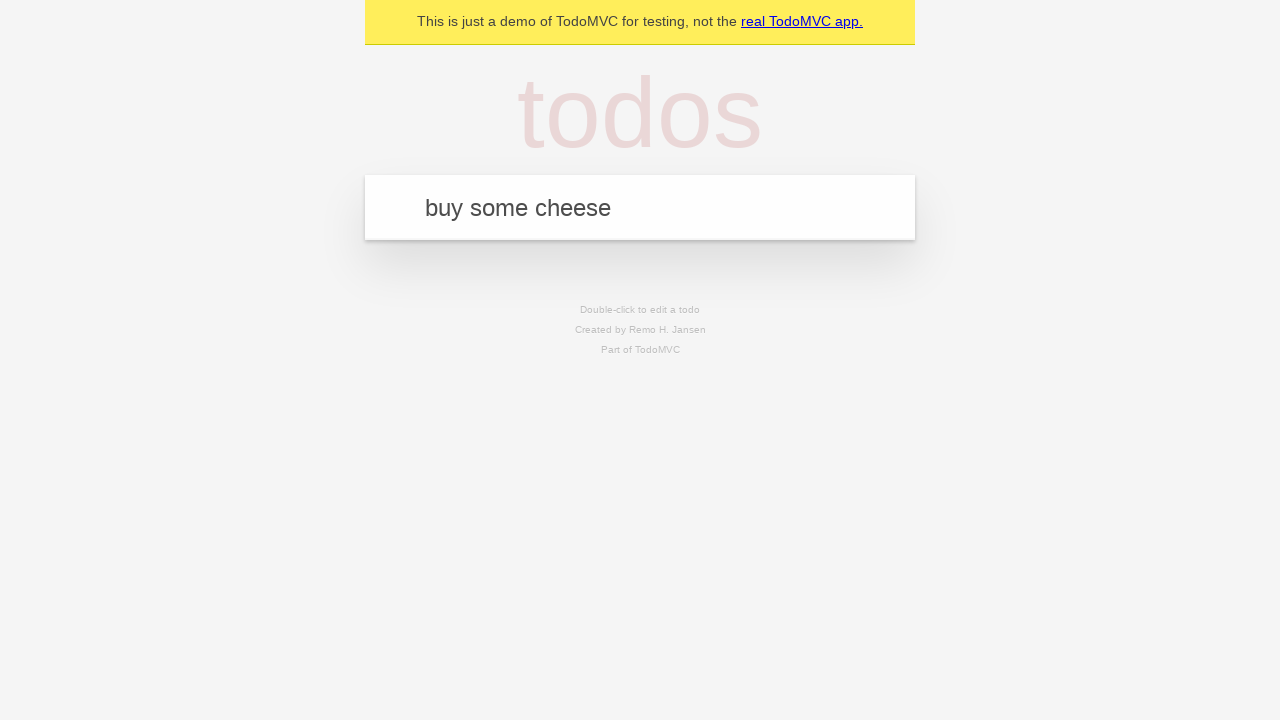

Pressed Enter to create first todo on internal:attr=[placeholder="What needs to be done?"i]
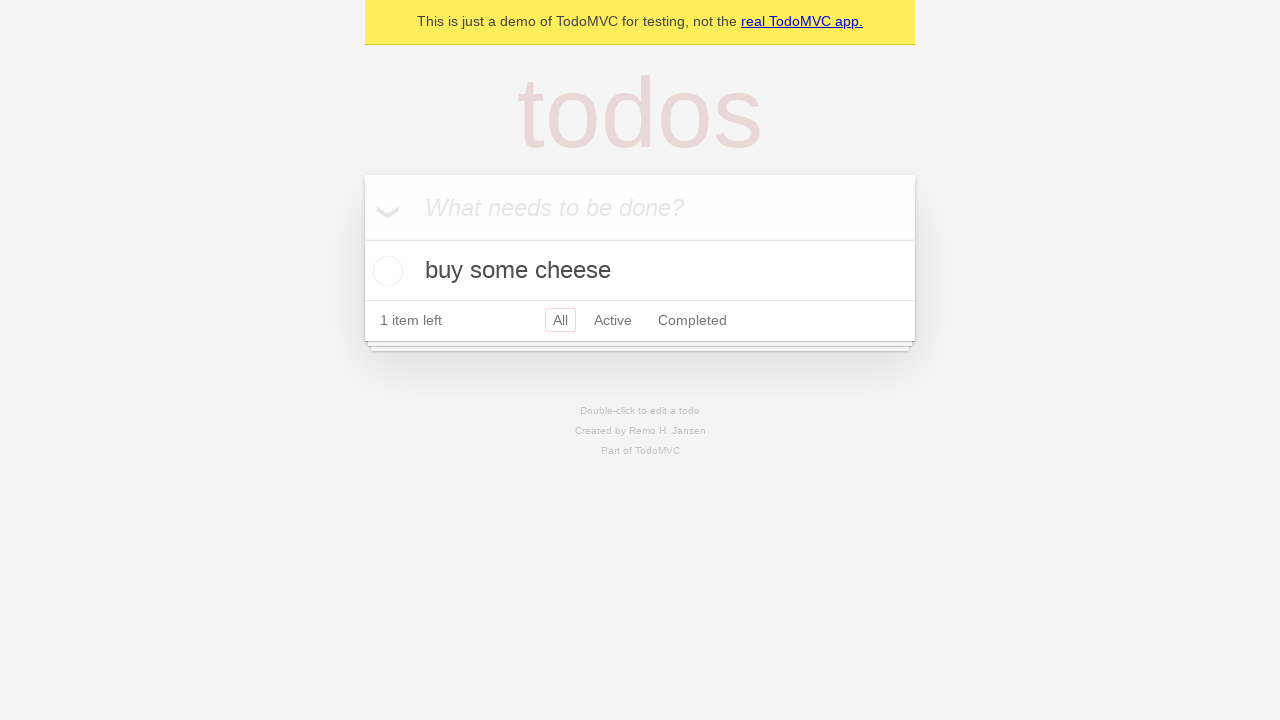

Filled todo input with 'feed the cat' on internal:attr=[placeholder="What needs to be done?"i]
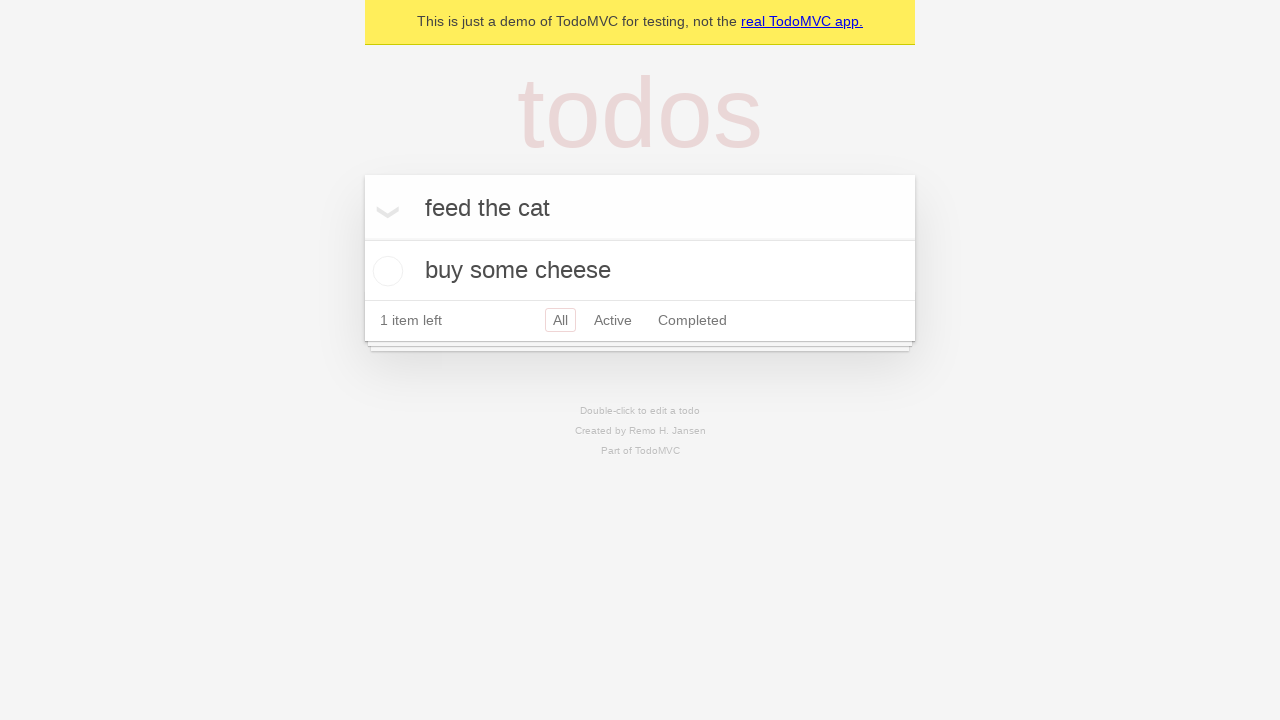

Pressed Enter to create second todo on internal:attr=[placeholder="What needs to be done?"i]
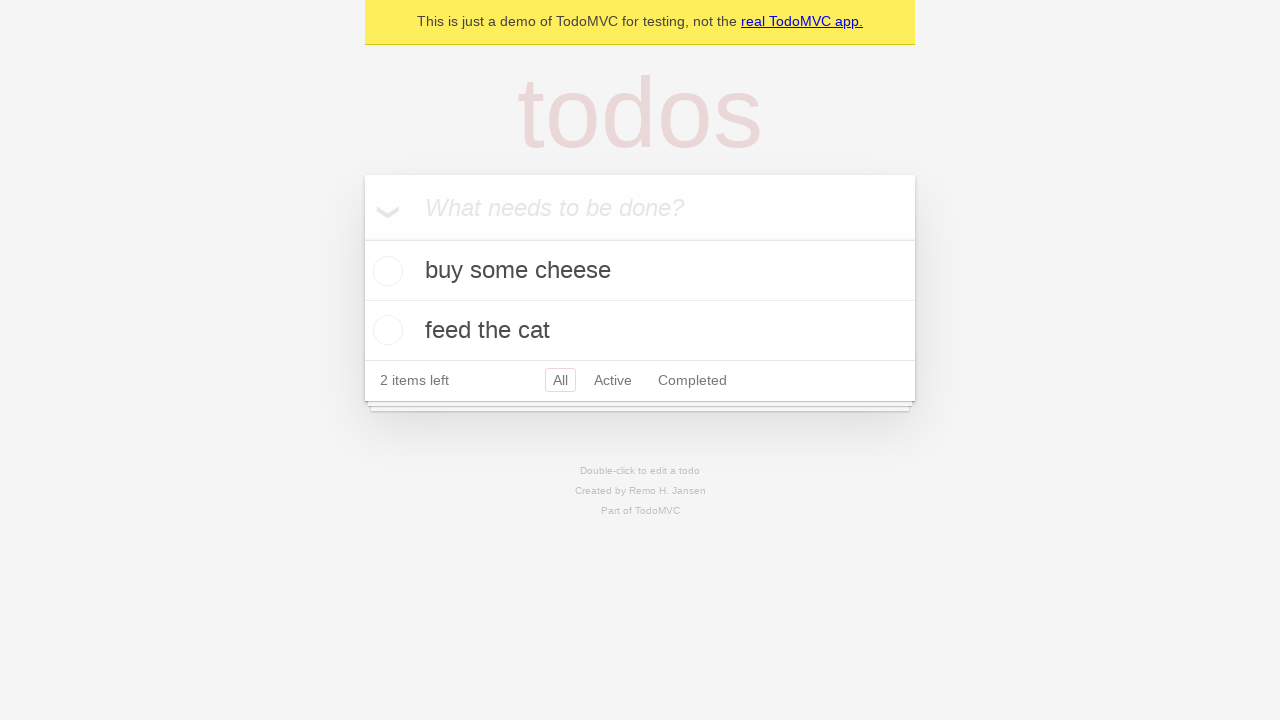

Filled todo input with 'book a doctors appointment' on internal:attr=[placeholder="What needs to be done?"i]
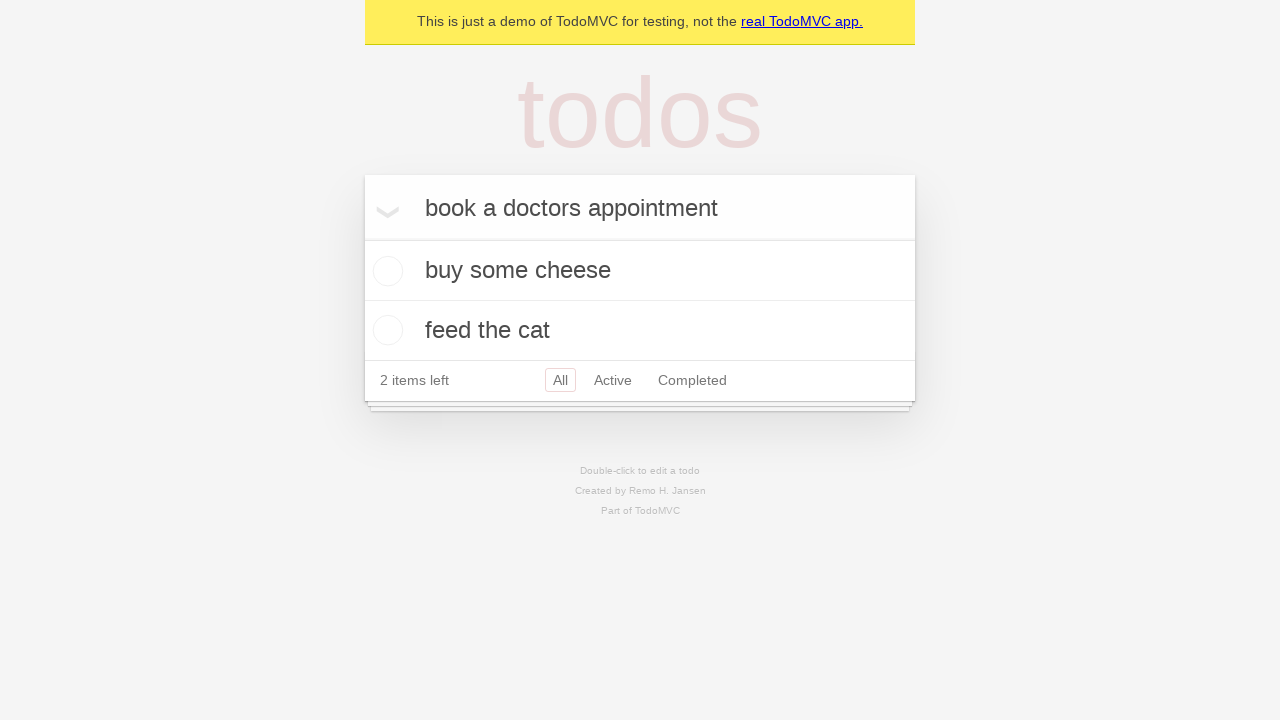

Pressed Enter to create third todo on internal:attr=[placeholder="What needs to be done?"i]
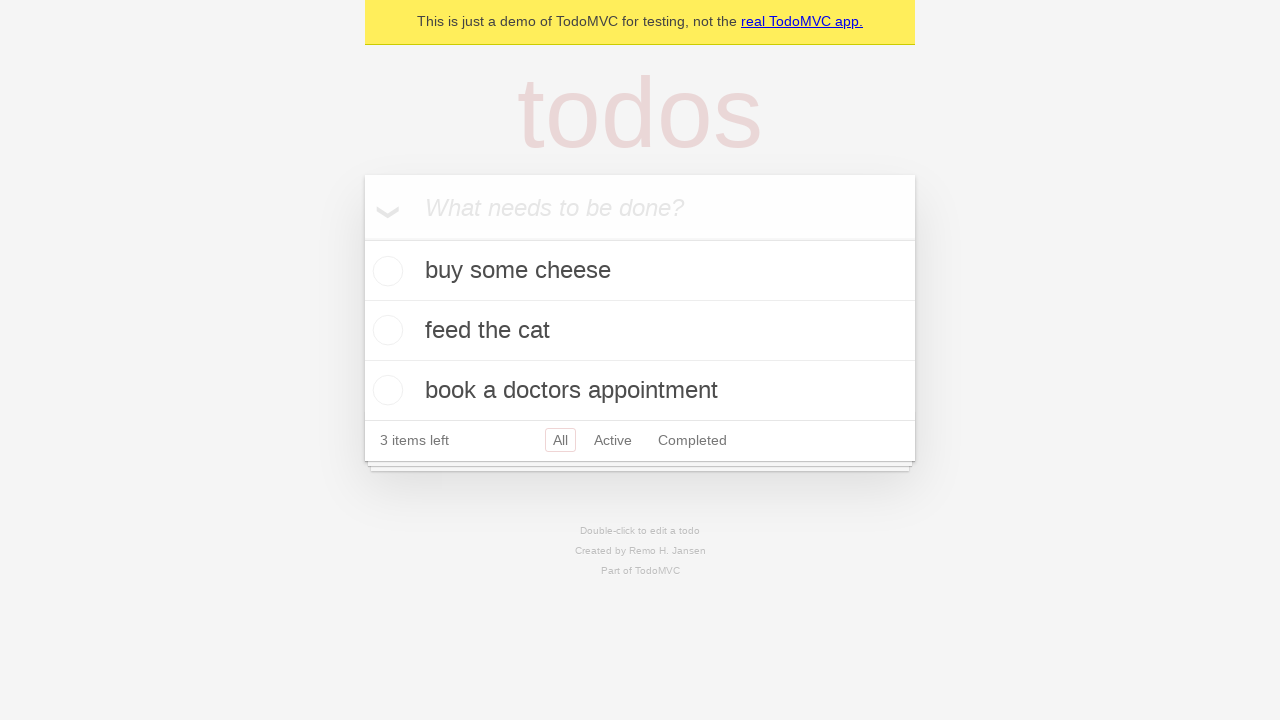

Double-clicked second todo to enter edit mode at (640, 331) on internal:testid=[data-testid="todo-item"s] >> nth=1
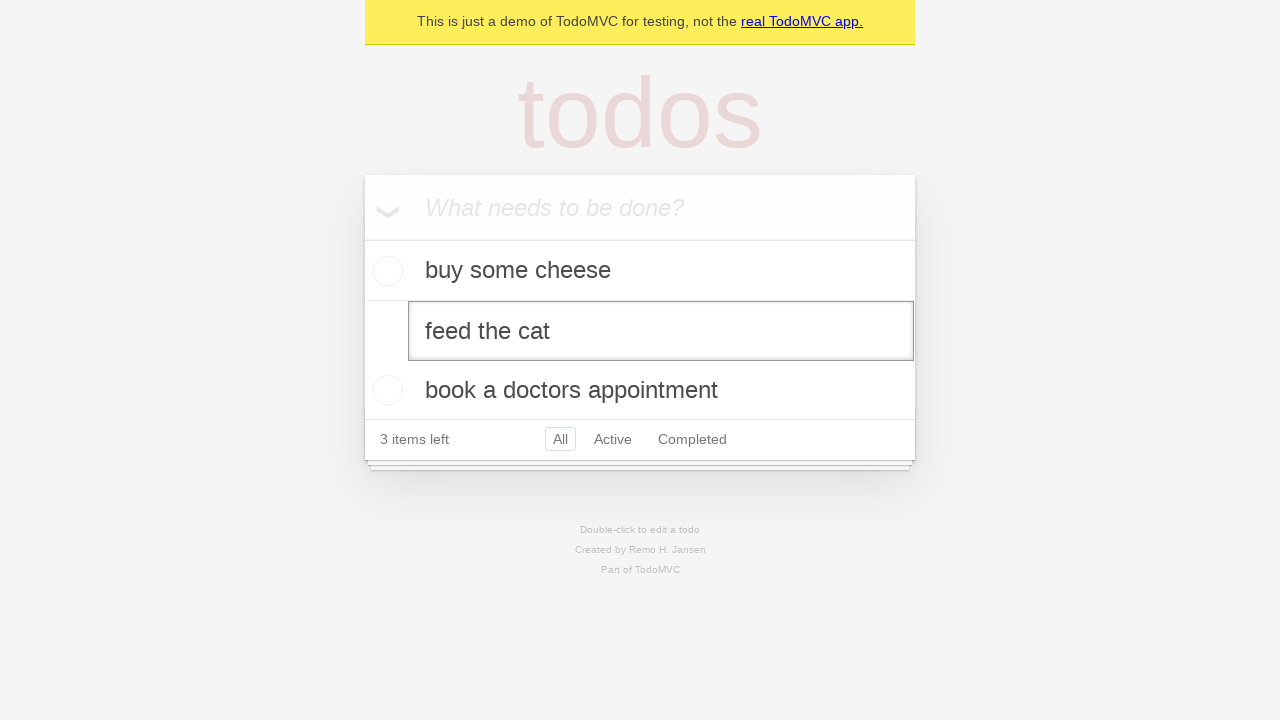

Filled edit textbox with 'buy some sausages' on internal:testid=[data-testid="todo-item"s] >> nth=1 >> internal:role=textbox[nam
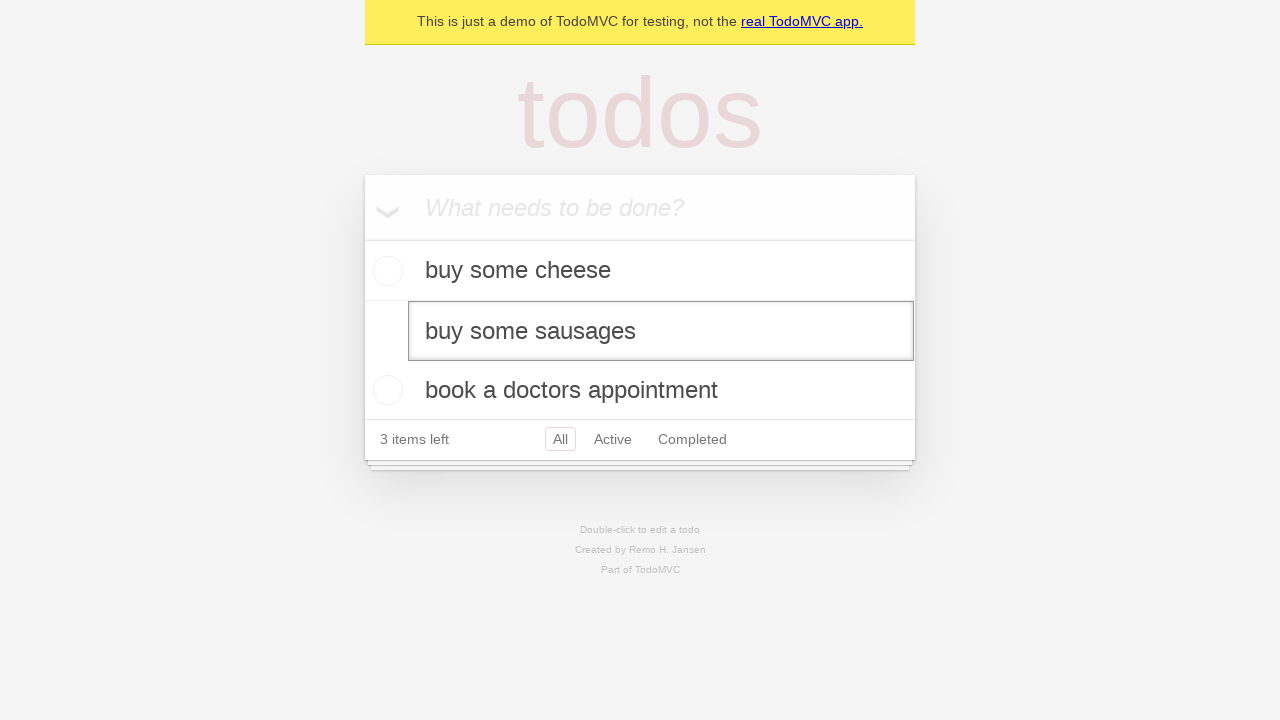

Triggered blur event to save edited todo
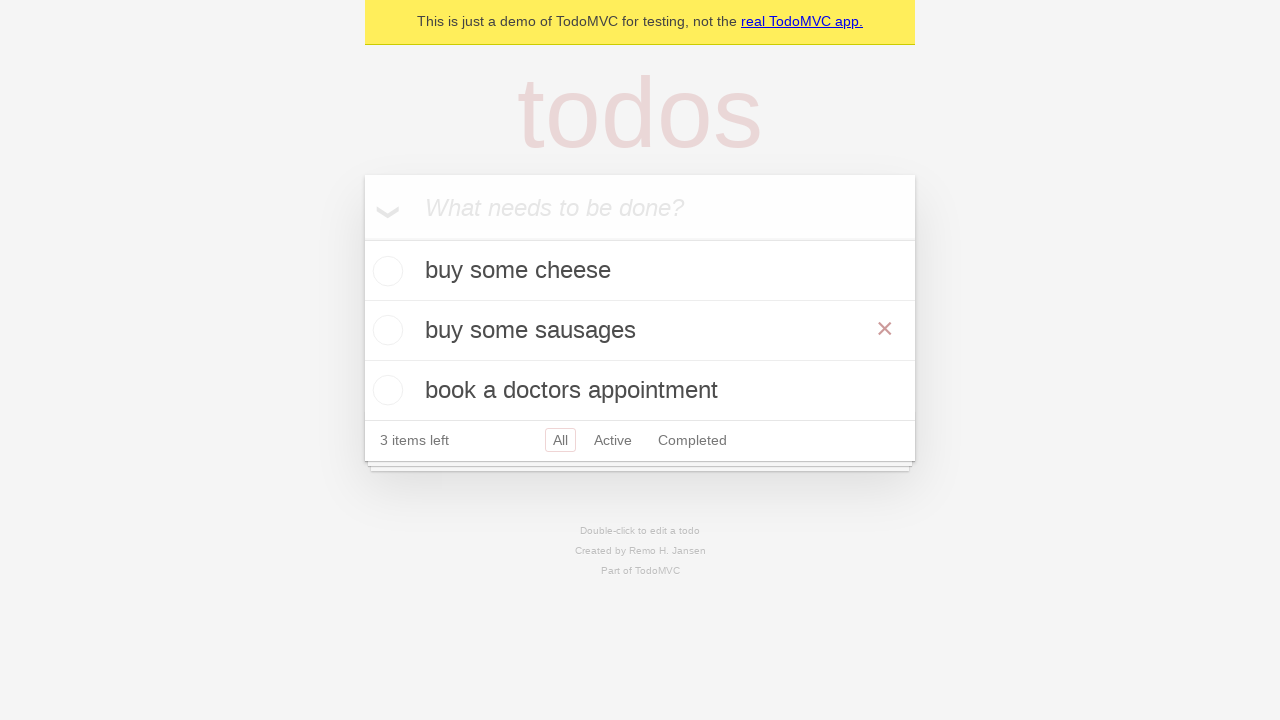

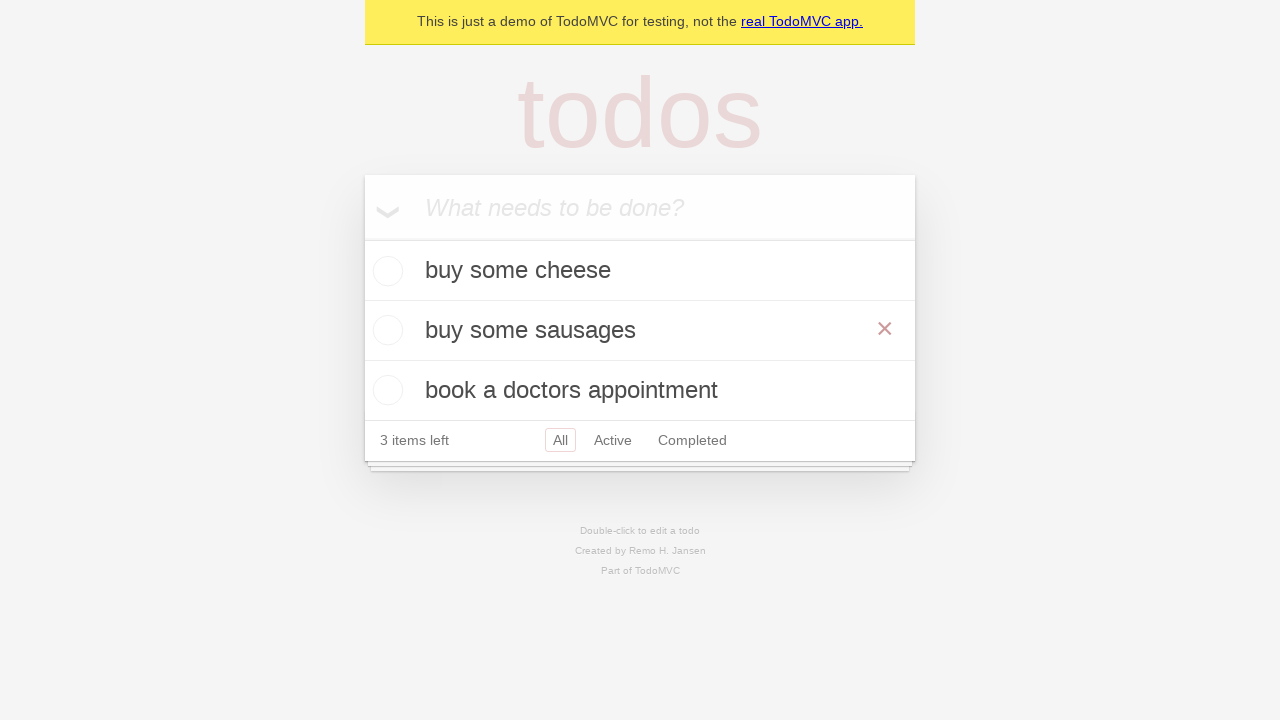